Tests filling out a practice form with first name, last name, and email fields on DemoQA automation practice form page

Starting URL: https://demoqa.com/automation-practice-form/

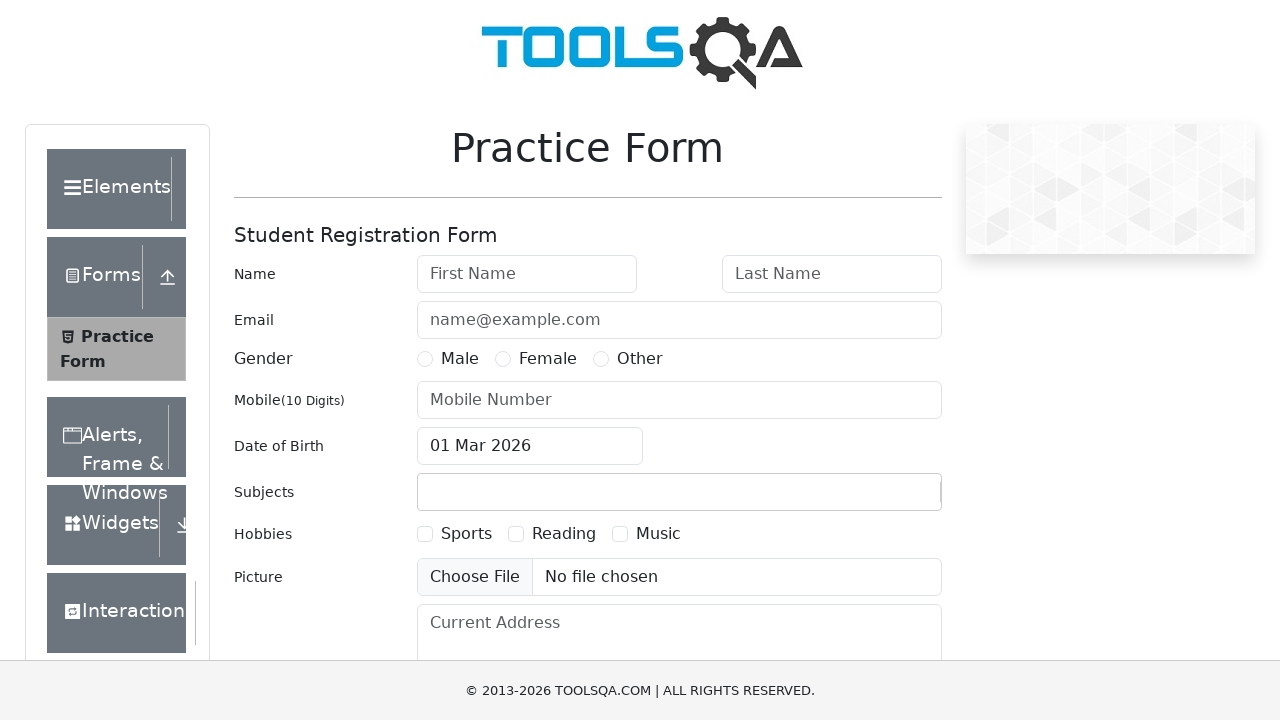

Filled first name field with 'Jonathan' on #firstName
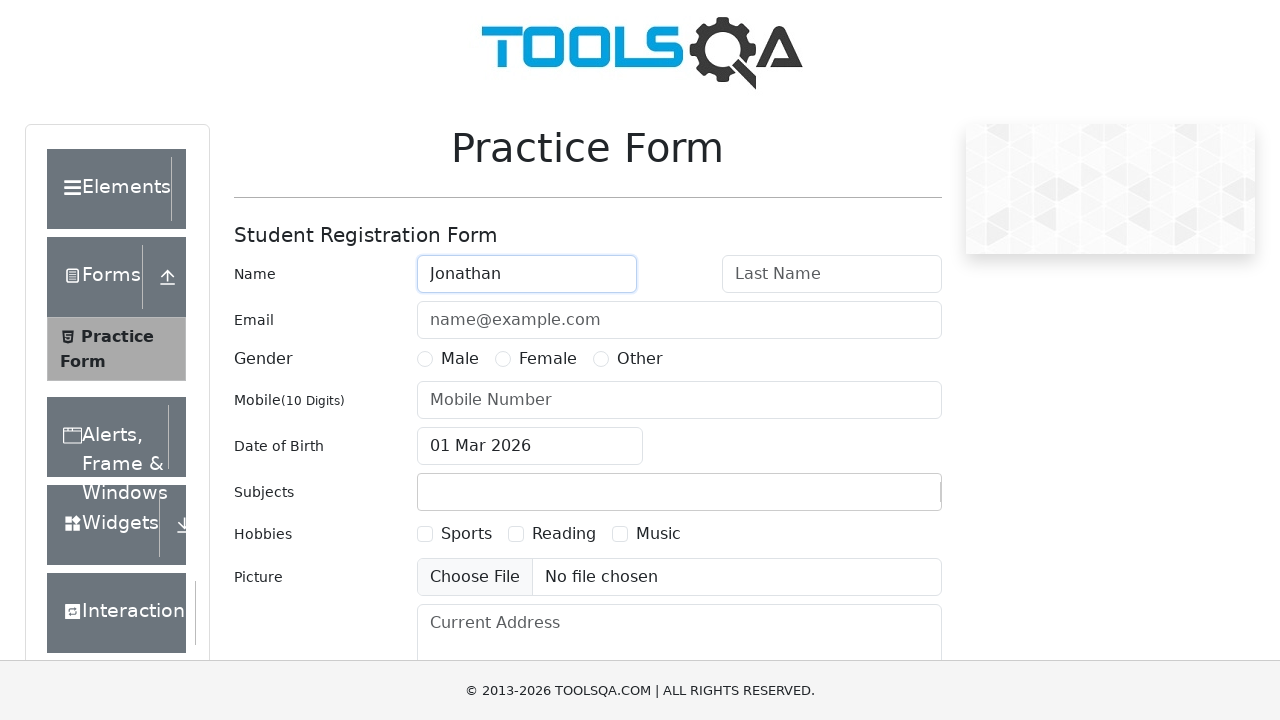

Filled last name field with 'Richardson' on #lastName
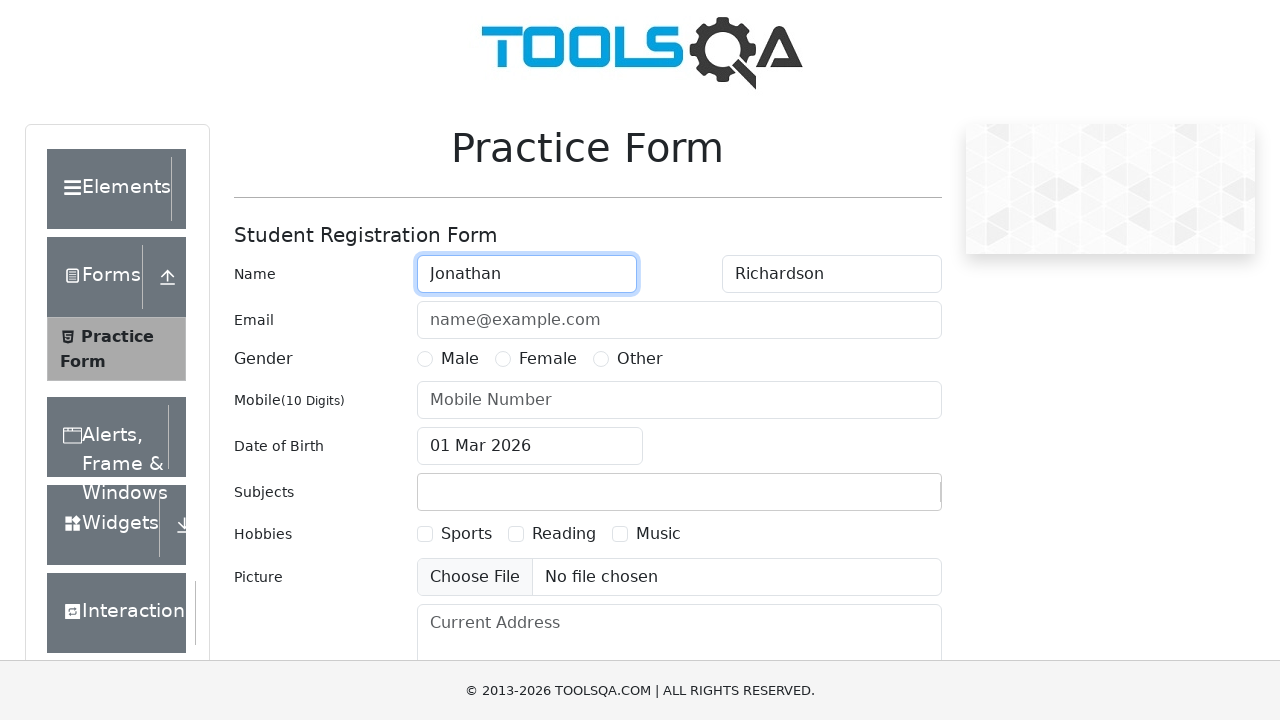

Filled email field with 'jonathan.richardson@testmail.com' on #userEmail
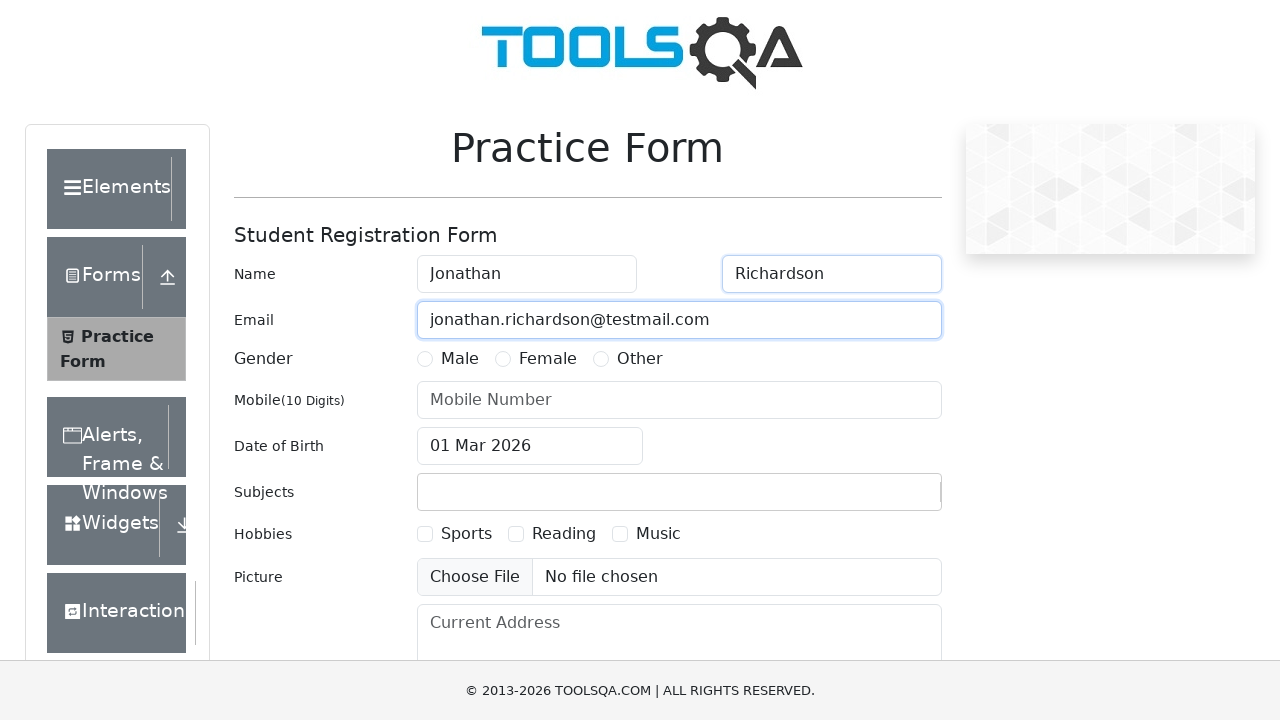

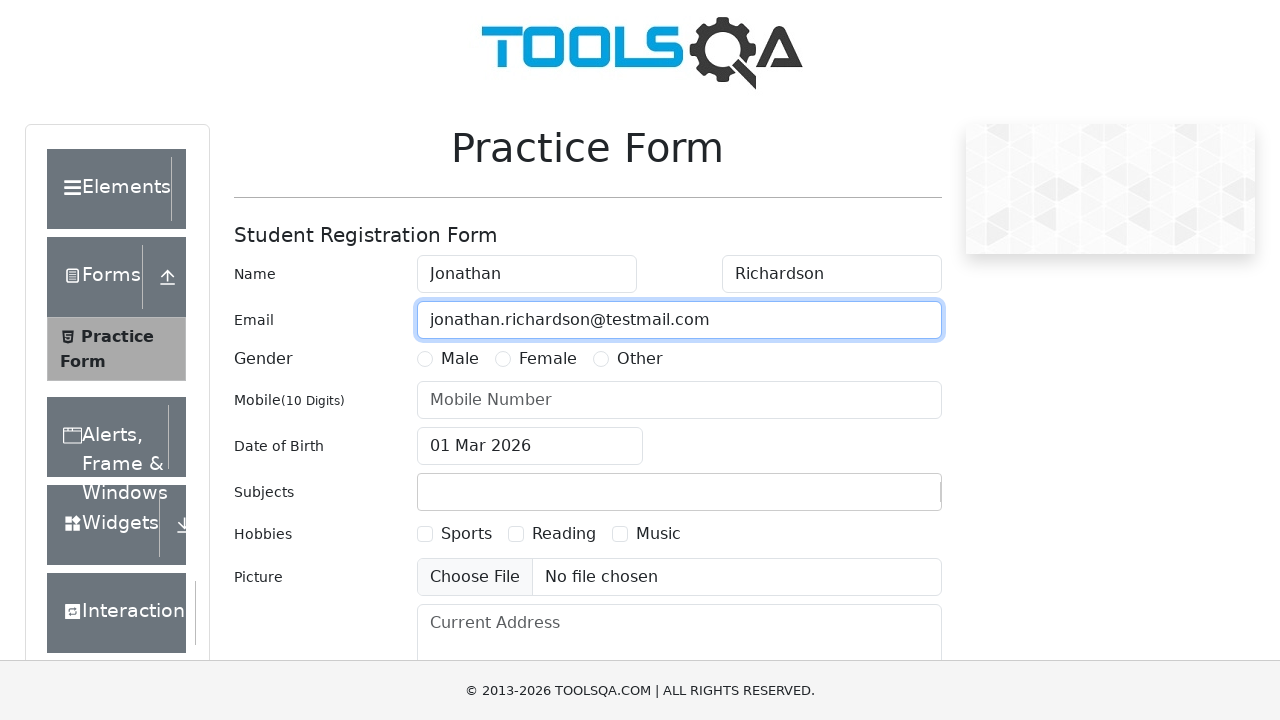